Tests navigation to the context menu page by clicking the Context Menu link and verifying the URL changes correctly

Starting URL: https://the-internet.herokuapp.com/

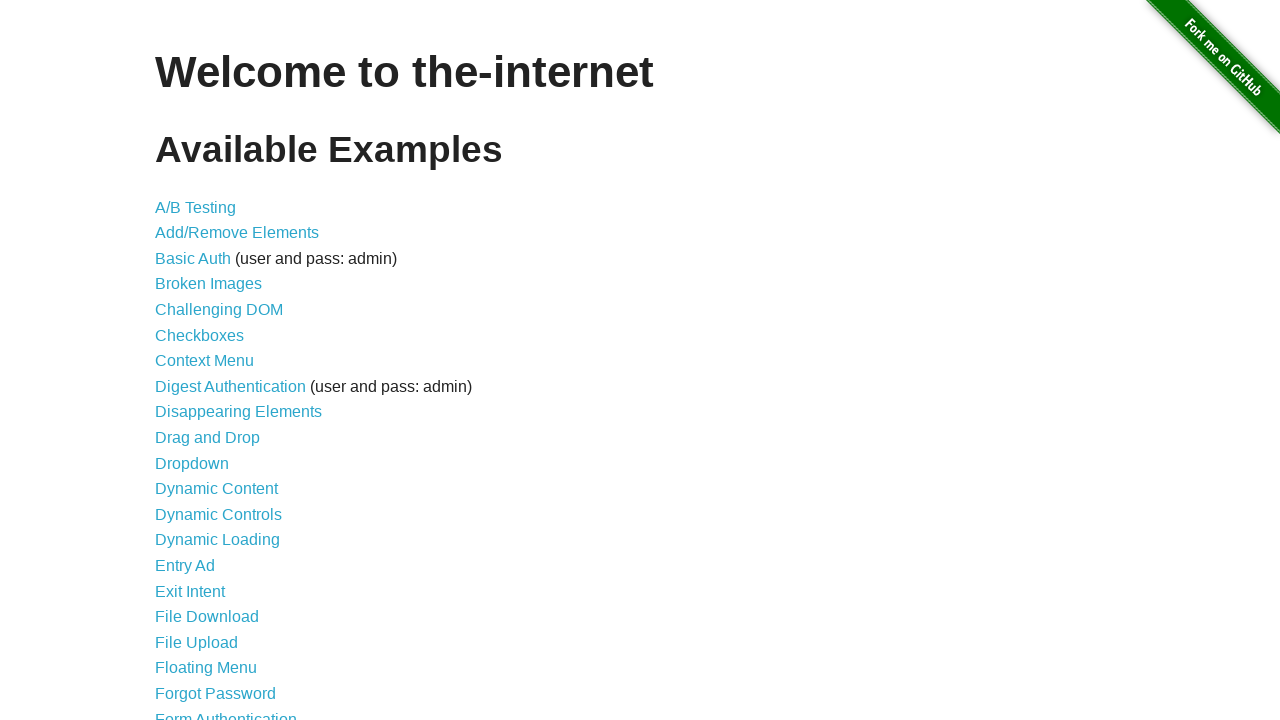

Clicked on the Context Menu link at (204, 361) on a[href='/context_menu']
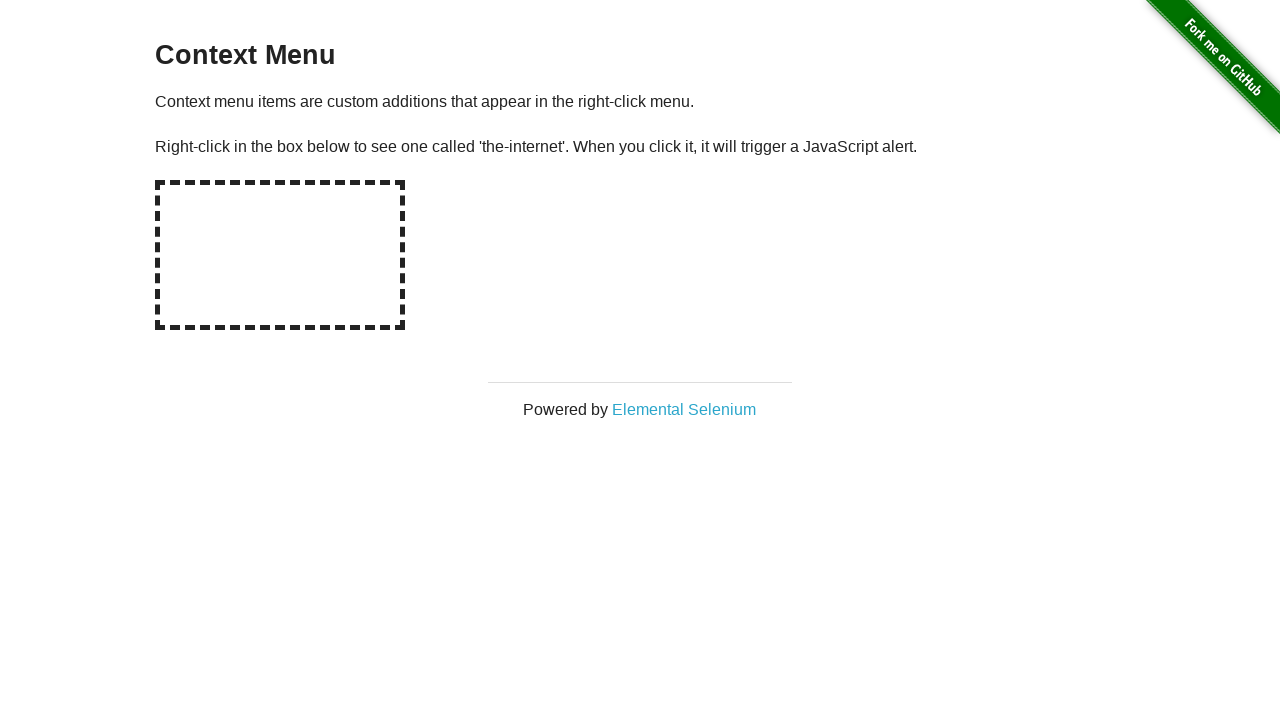

Verified navigation to context menu page at https://the-internet.herokuapp.com/context_menu
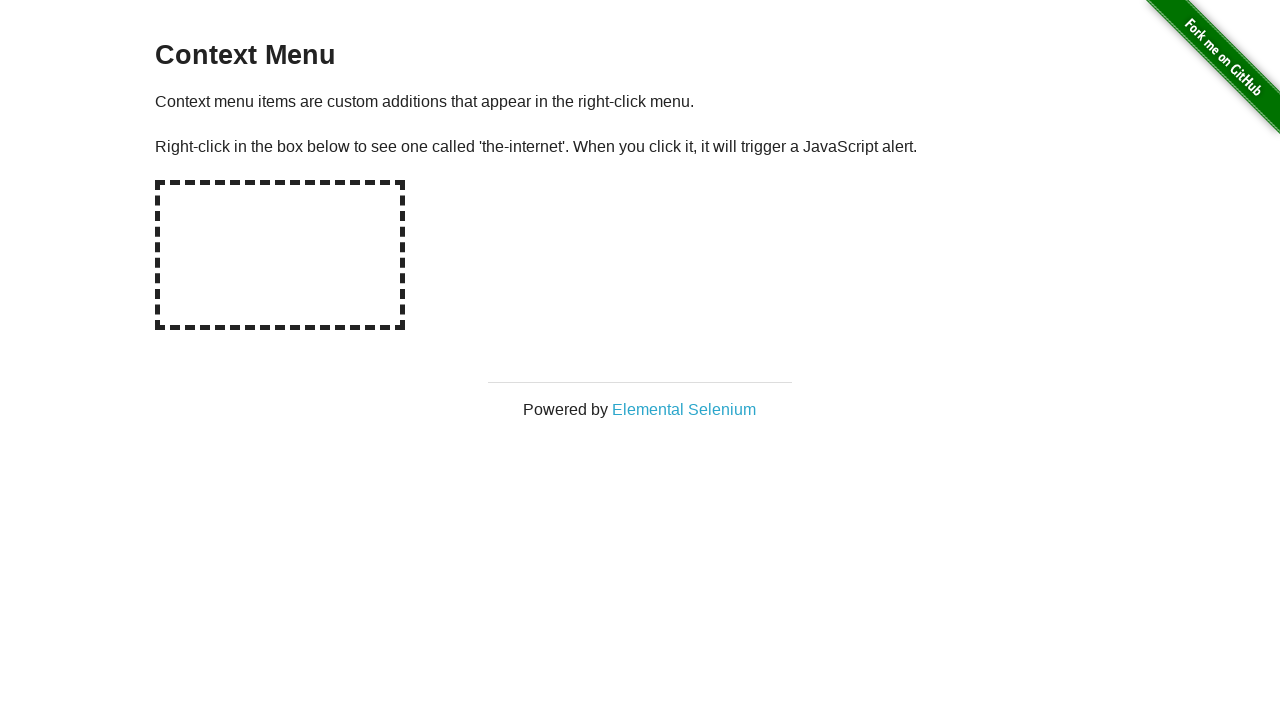

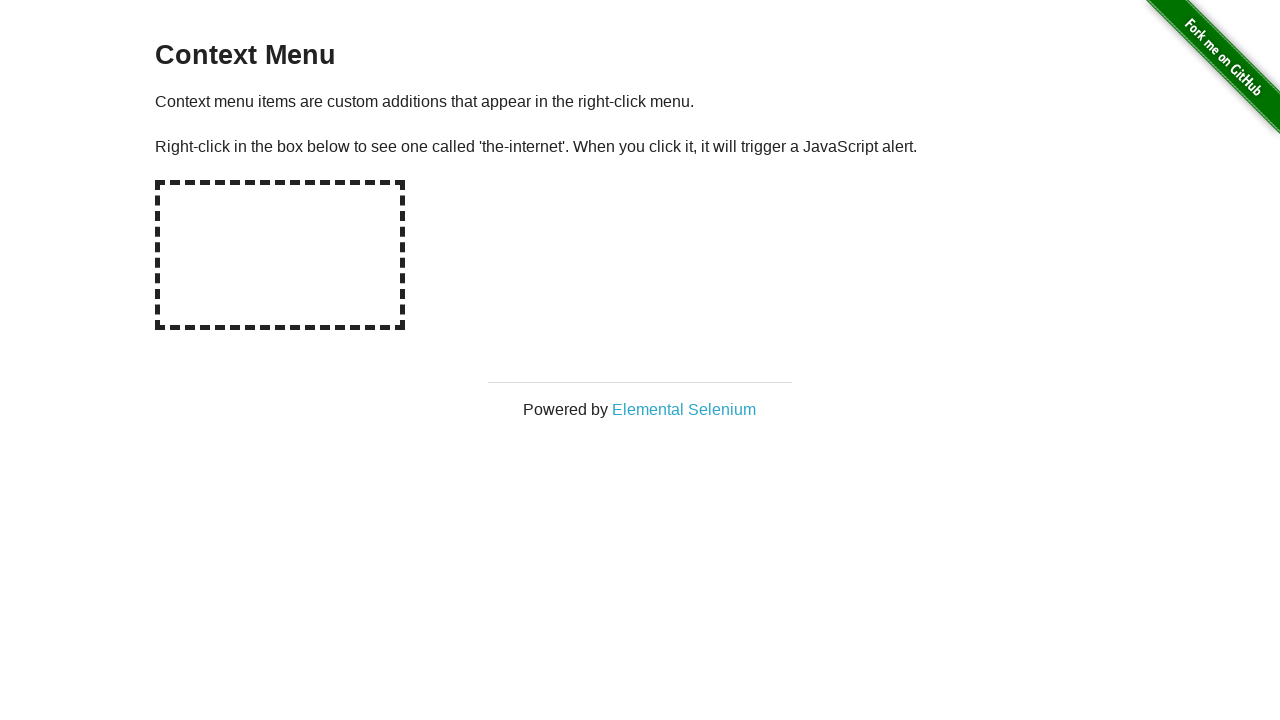